Tests clearing the complete state of all items by checking then unchecking toggle-all

Starting URL: https://demo.playwright.dev/todomvc

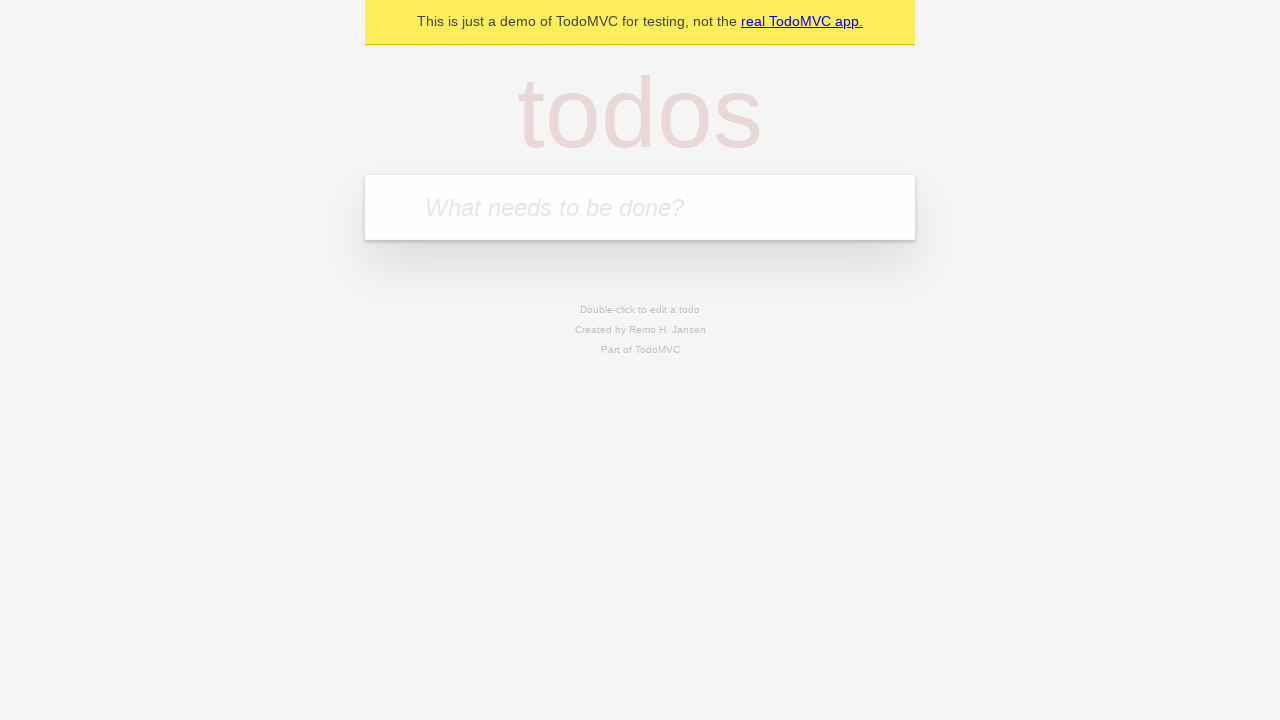

Filled first todo field with 'buy some cheese' on .new-todo
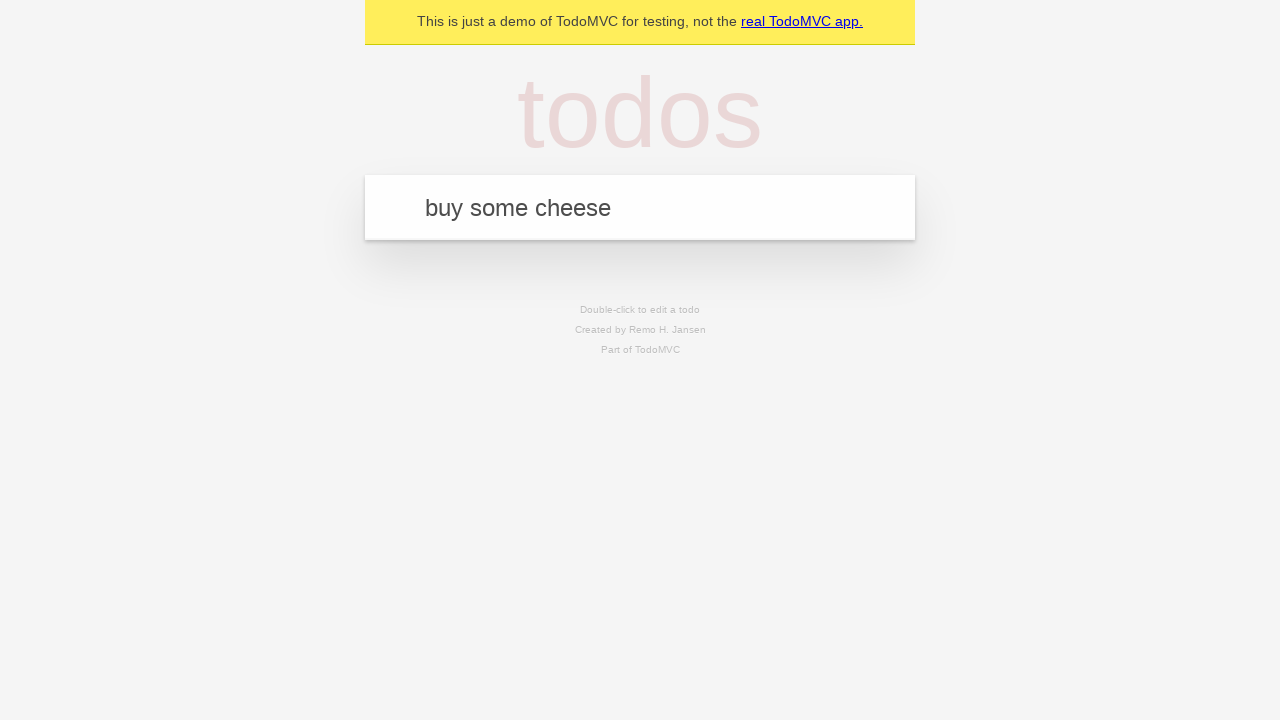

Pressed Enter to create first todo on .new-todo
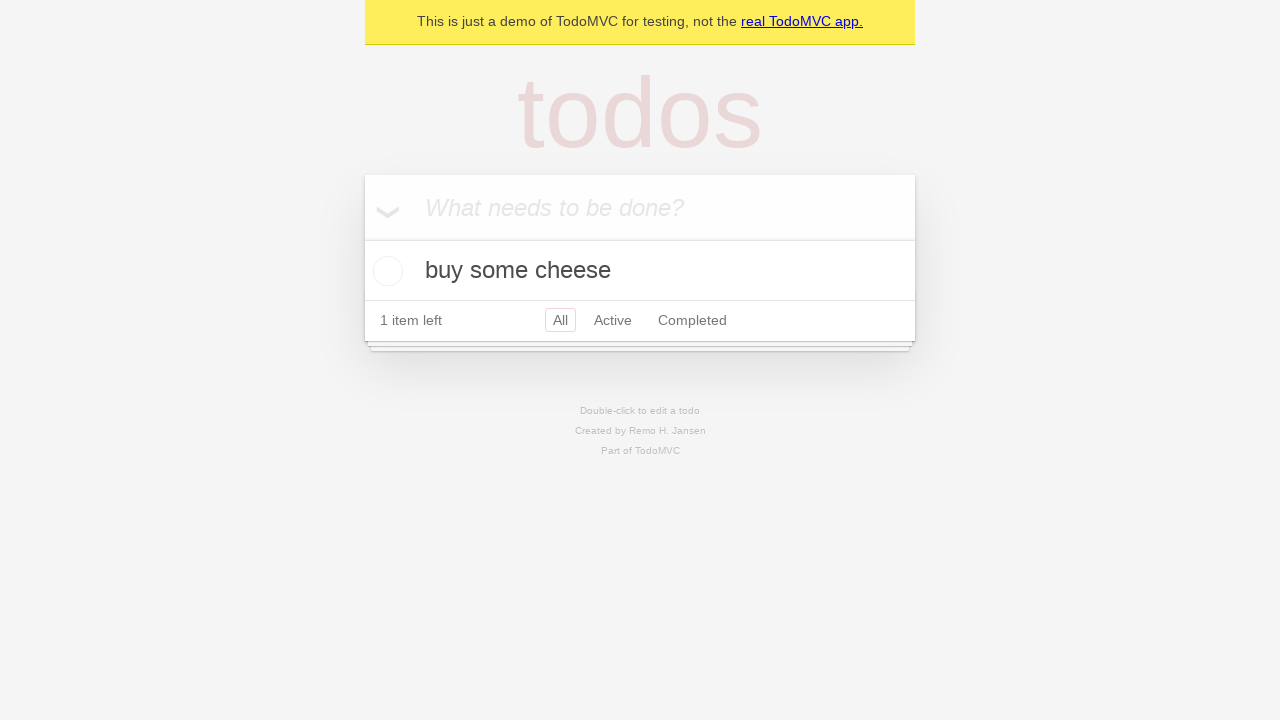

Filled second todo field with 'feed the cat' on .new-todo
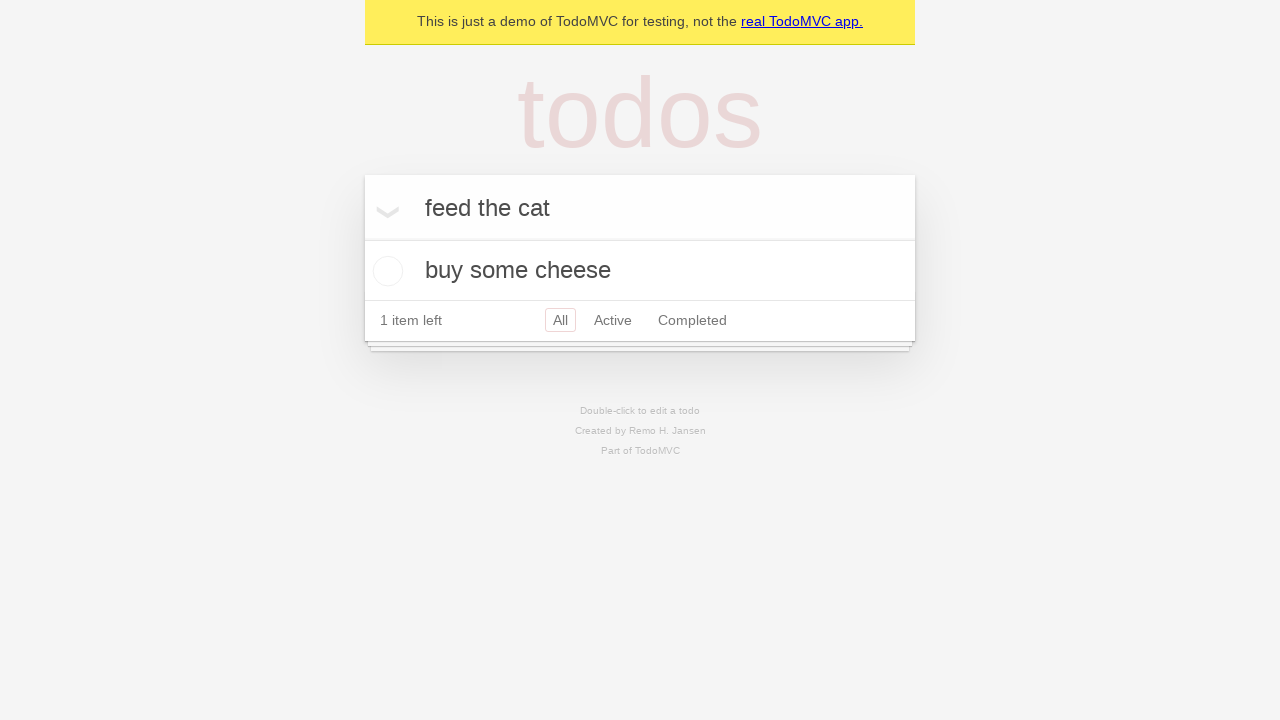

Pressed Enter to create second todo on .new-todo
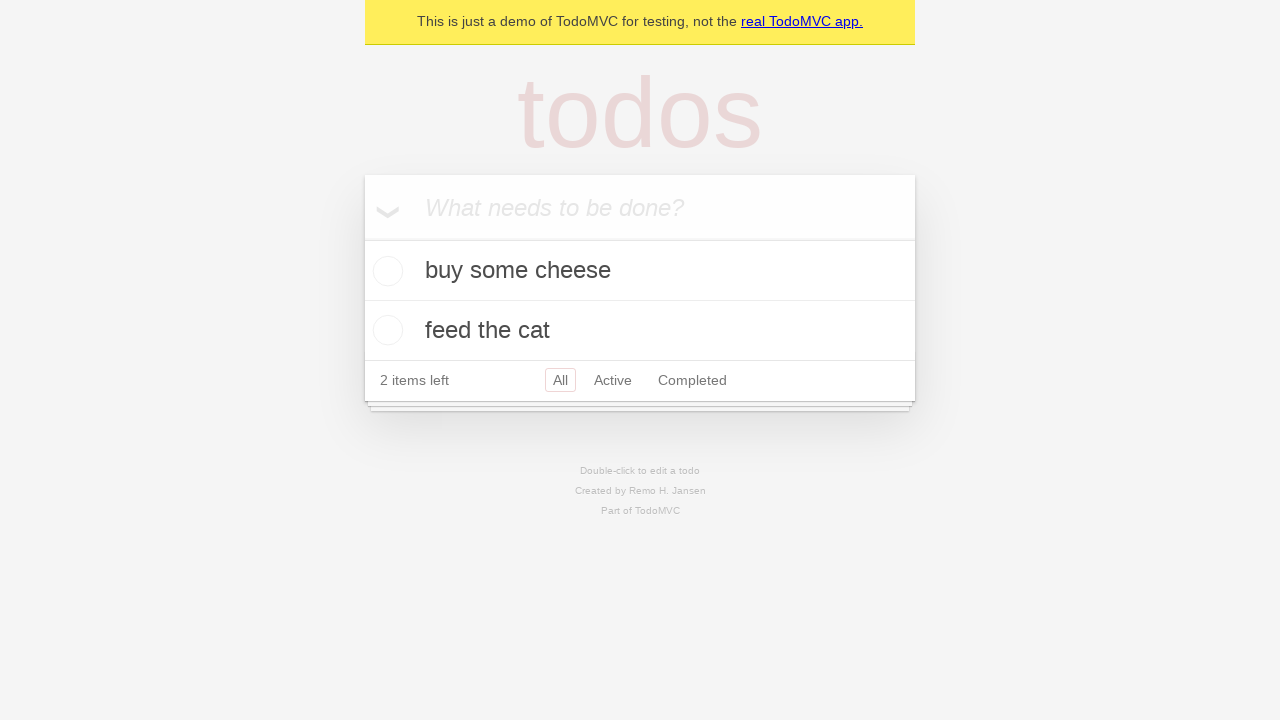

Filled third todo field with 'book a doctors appointment' on .new-todo
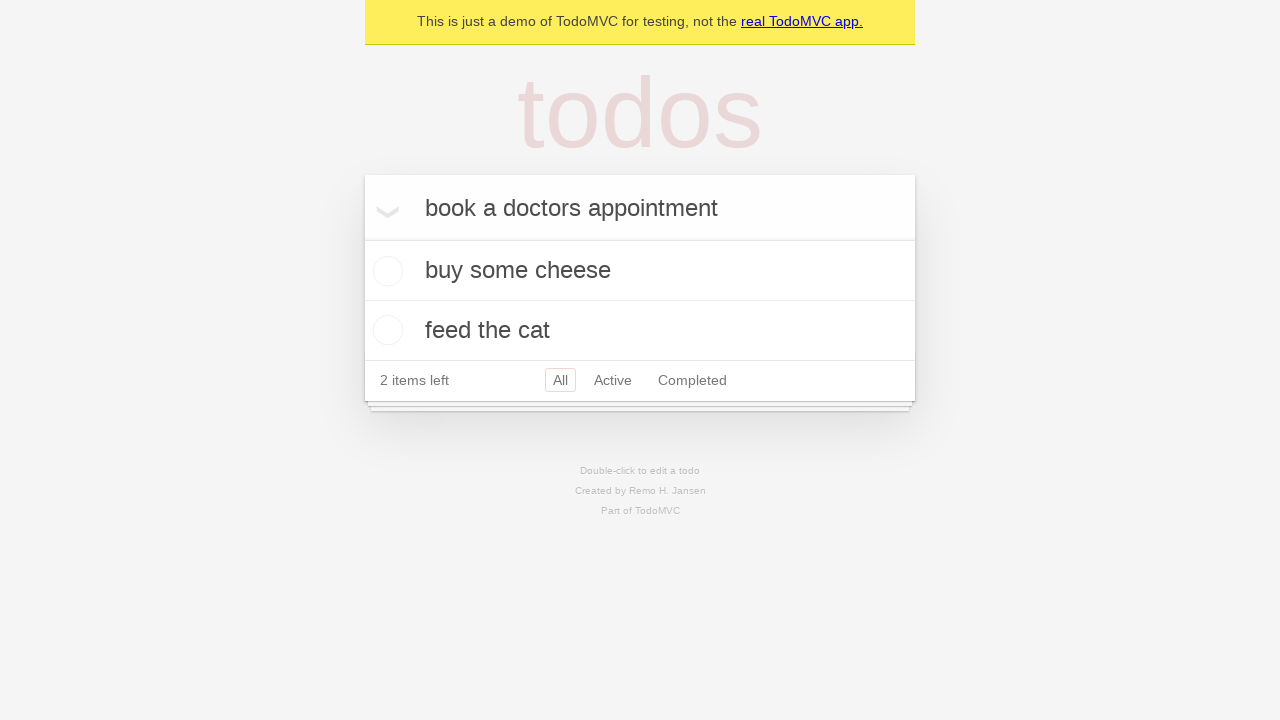

Pressed Enter to create third todo on .new-todo
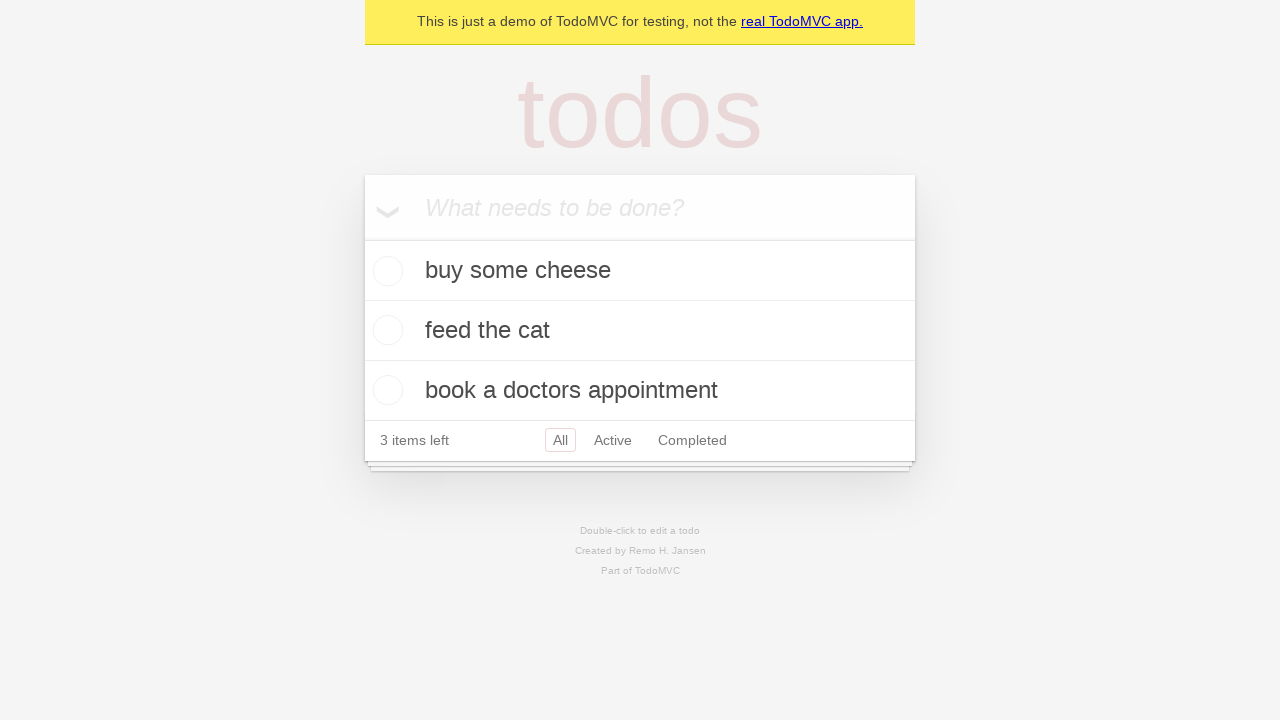

Waited for third todo item to load
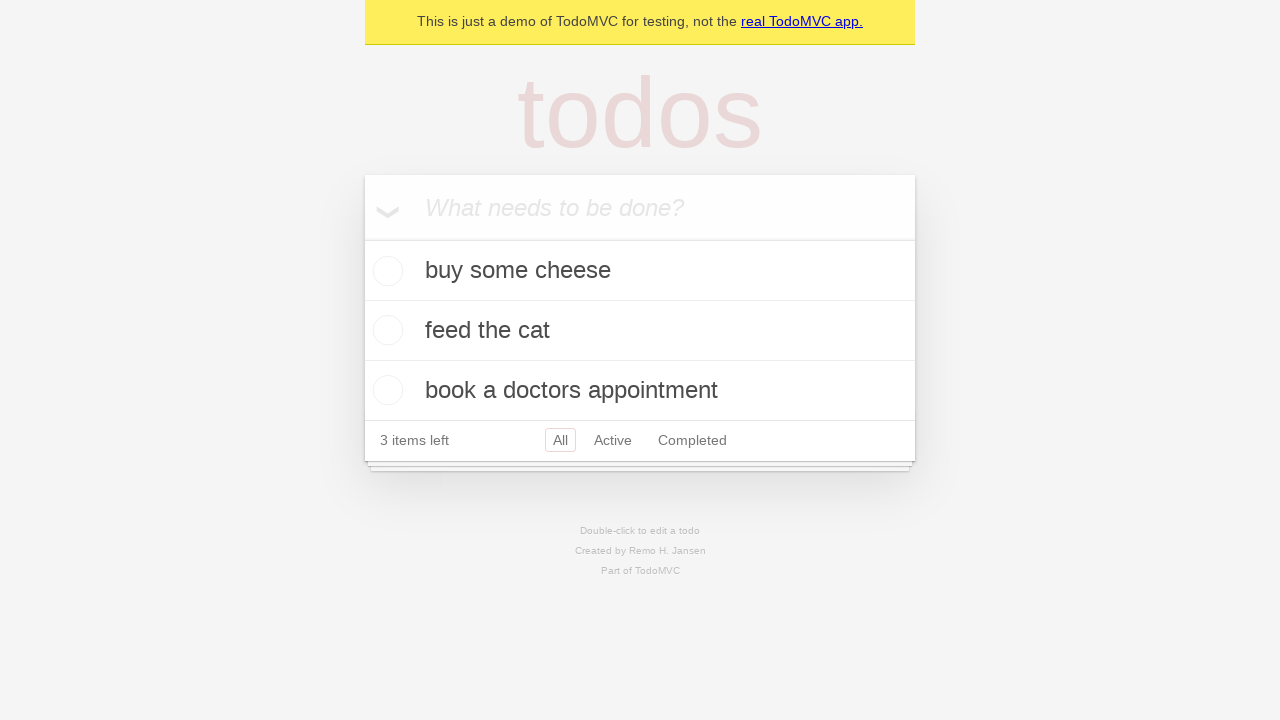

Checked toggle-all to mark all todos as complete at (362, 238) on .toggle-all
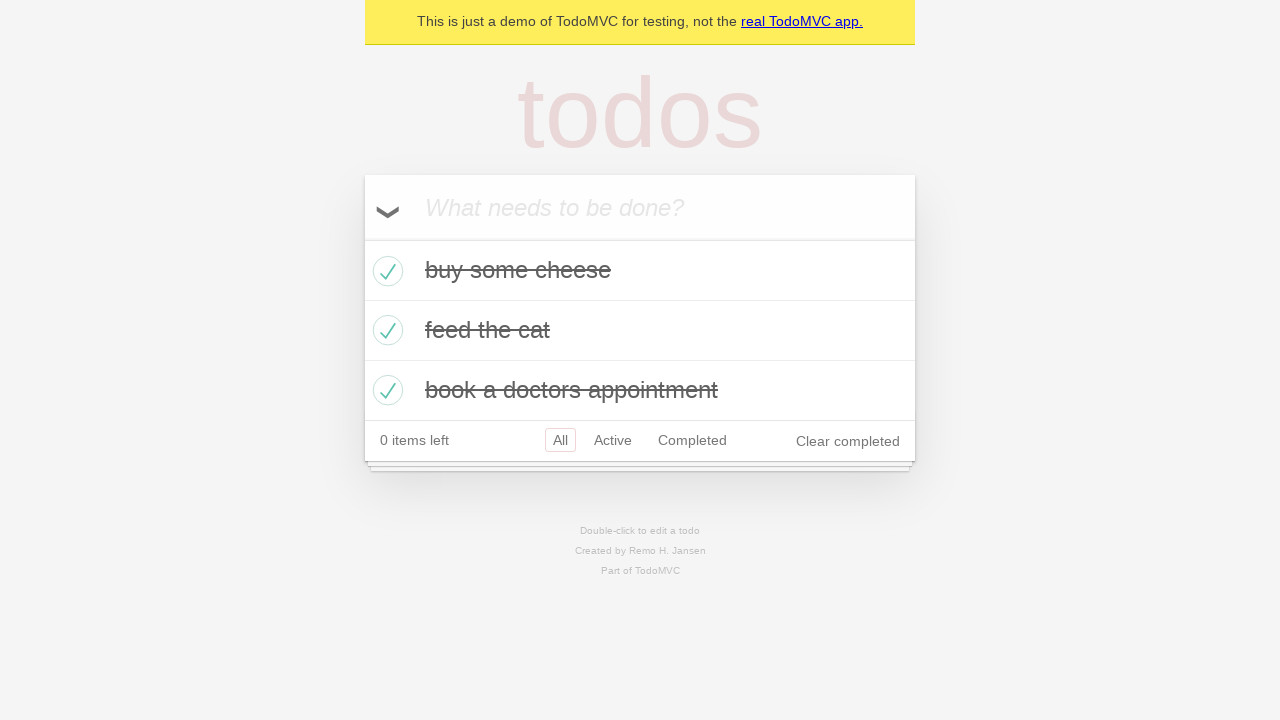

Unchecked toggle-all to clear complete state of all todos at (362, 238) on .toggle-all
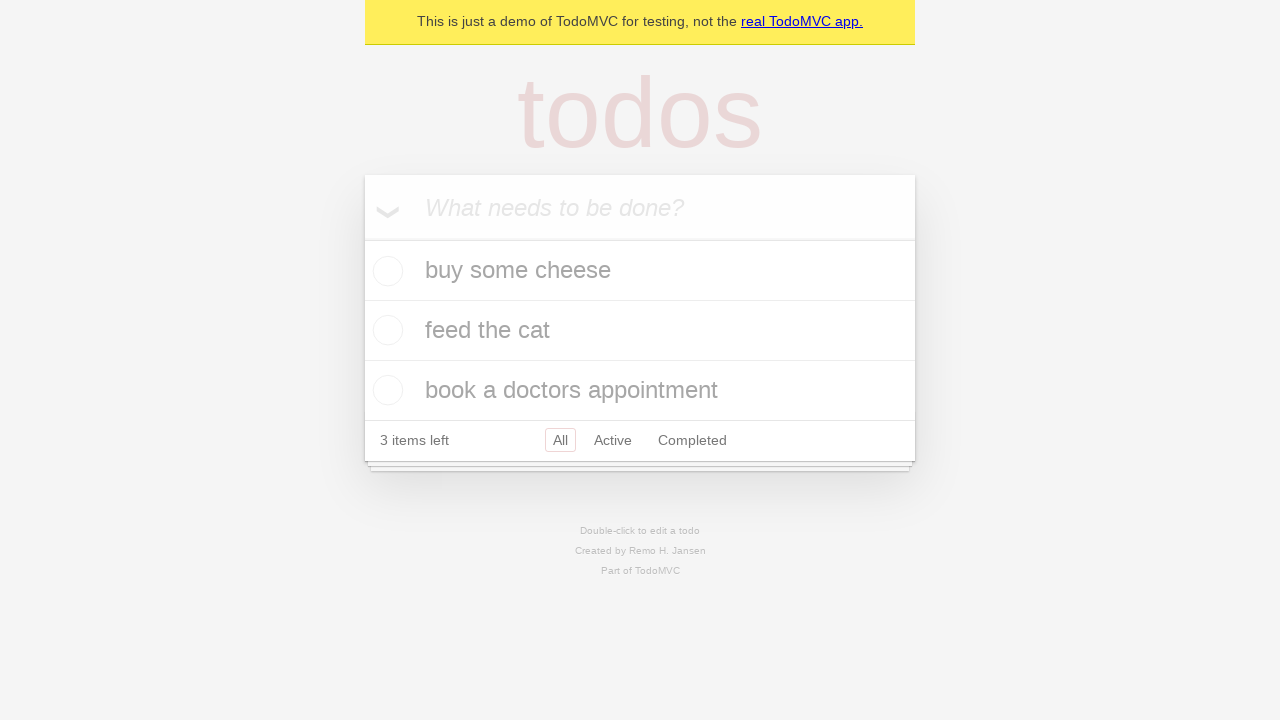

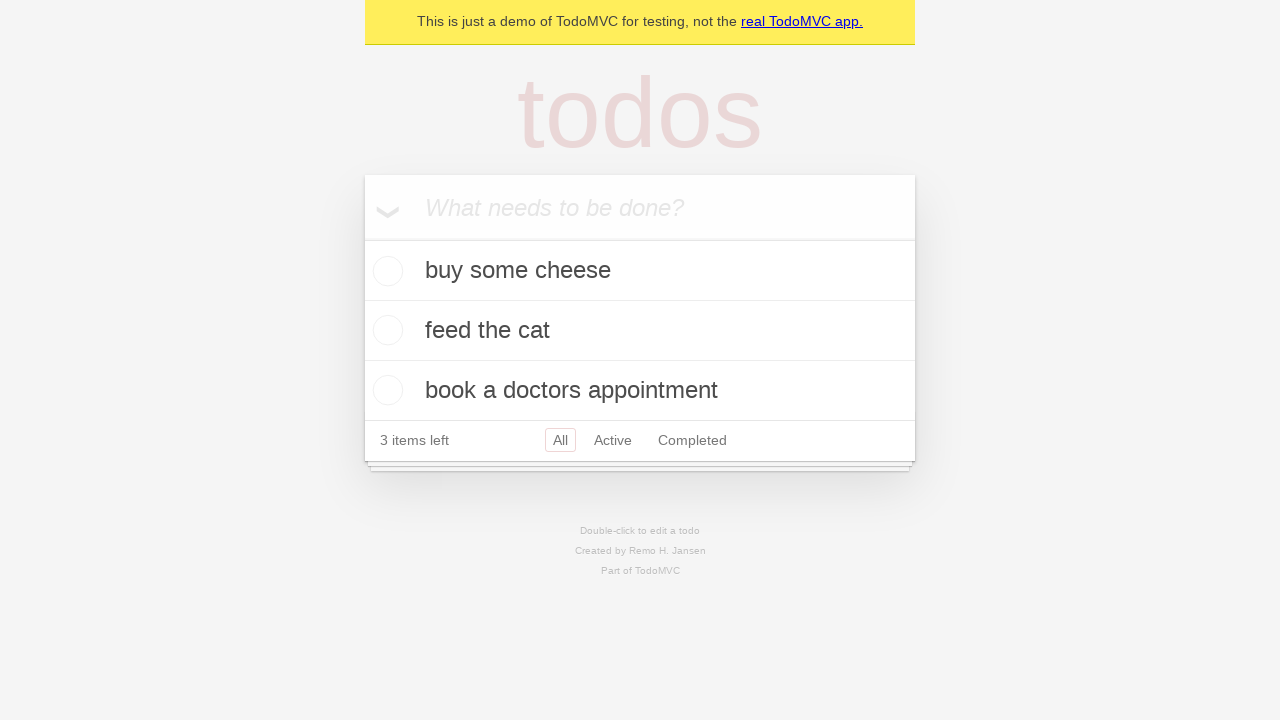